Tests dropdown functionality by navigating to a dropdown practice page and interacting with a select dropdown element to retrieve all available options

Starting URL: https://practice.cydeo.com/dropdown

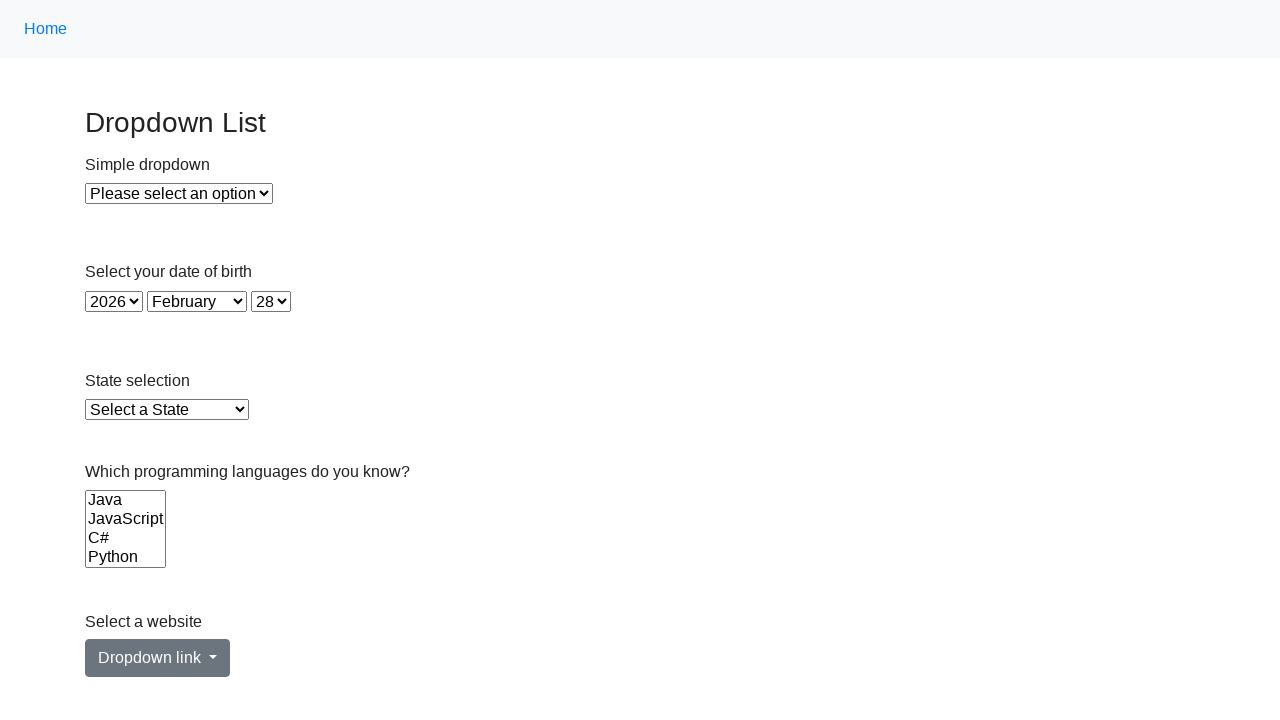

Waited for dropdown element to be visible
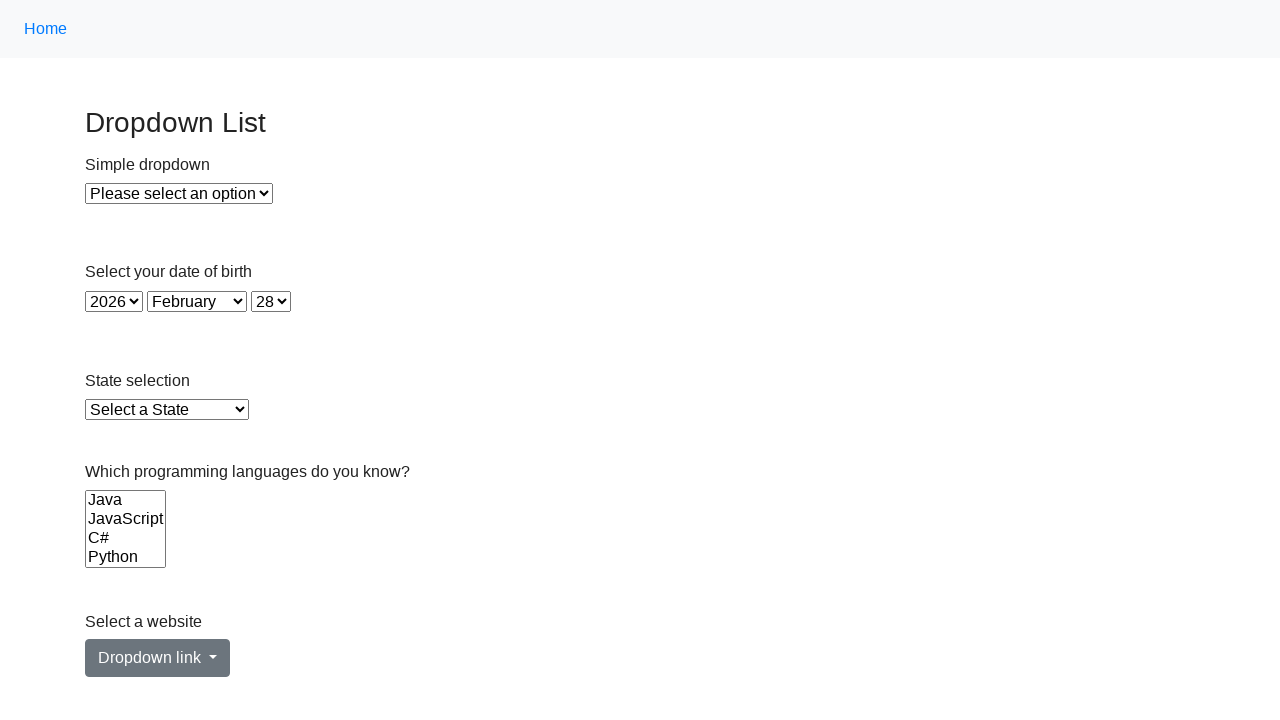

Located dropdown element with selector #dropdown
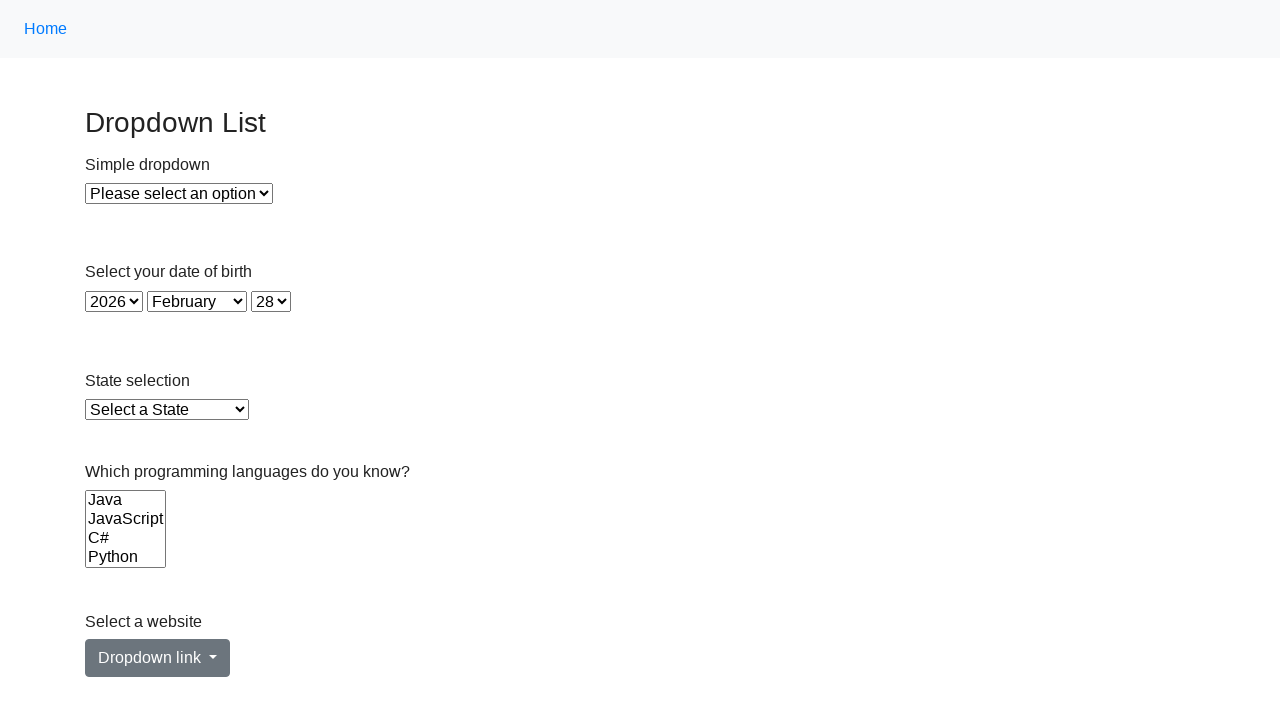

Clicked dropdown to open available options at (179, 194) on #dropdown
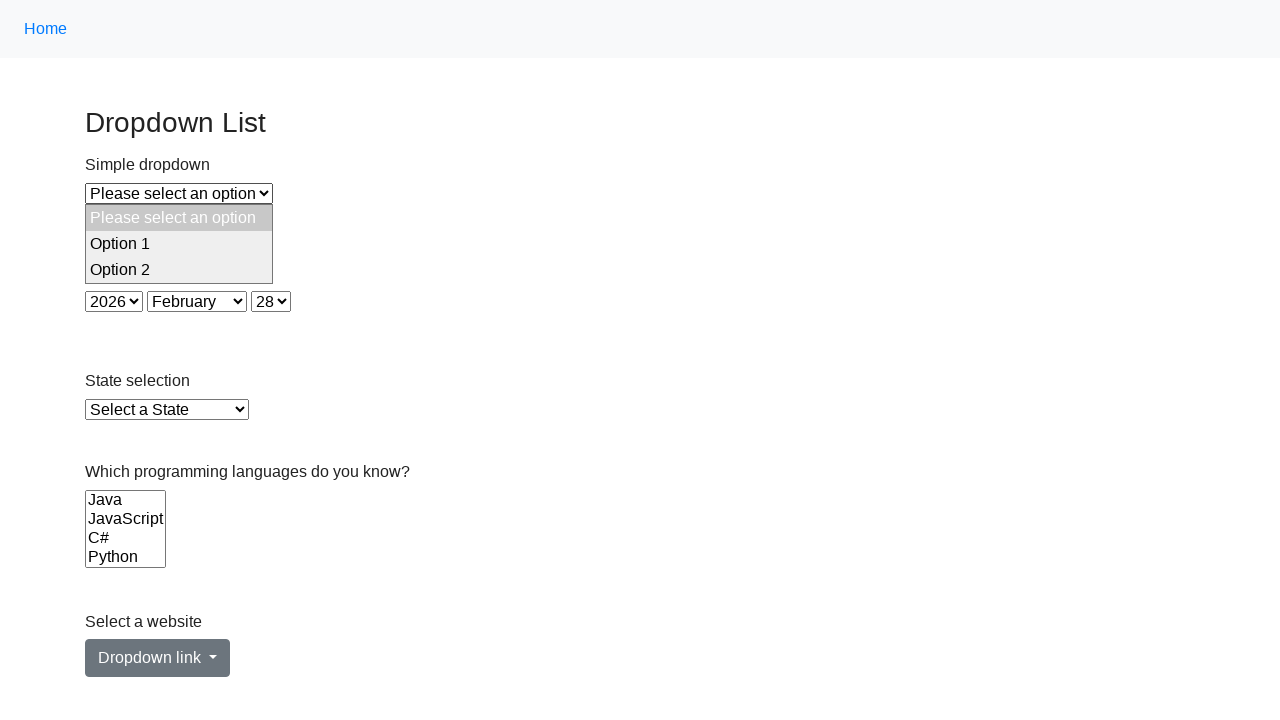

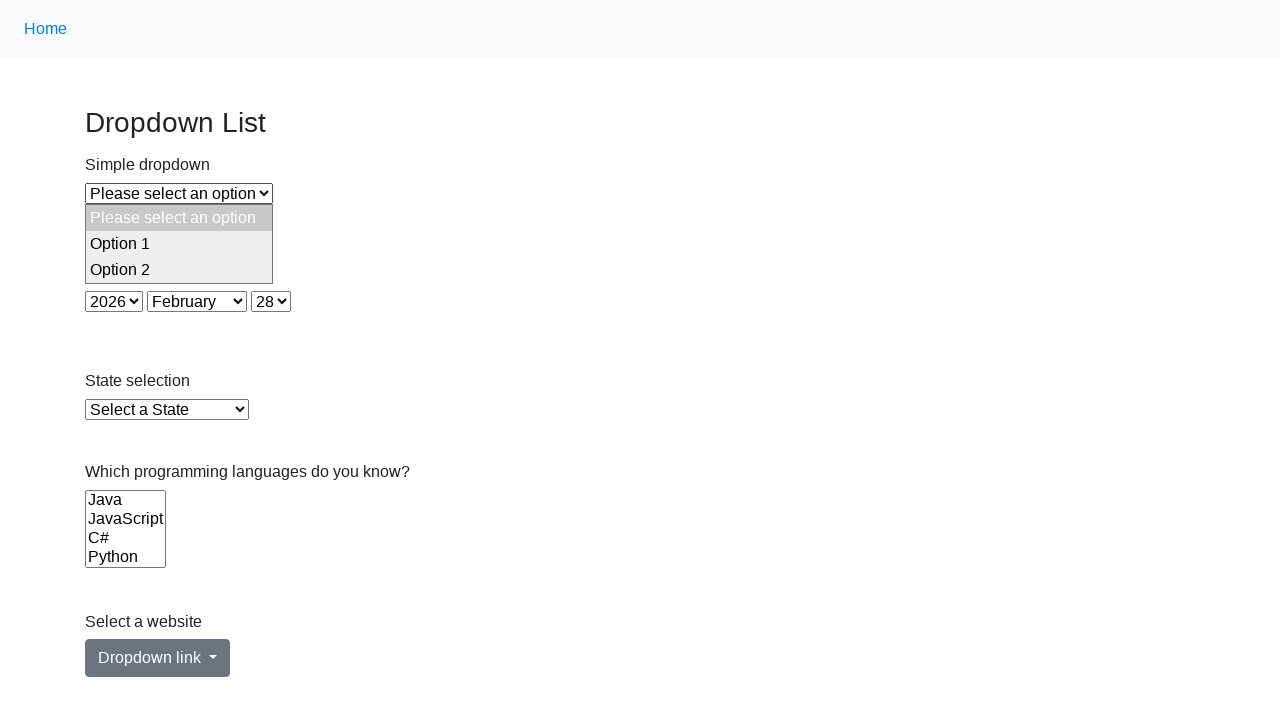